Tests checkbox functionality by clicking on checkboxes if they are not already selected, and verifies that checkbox1 becomes checked.

Starting URL: https://testcenter.techproeducation.com/index.php?page=checkboxes

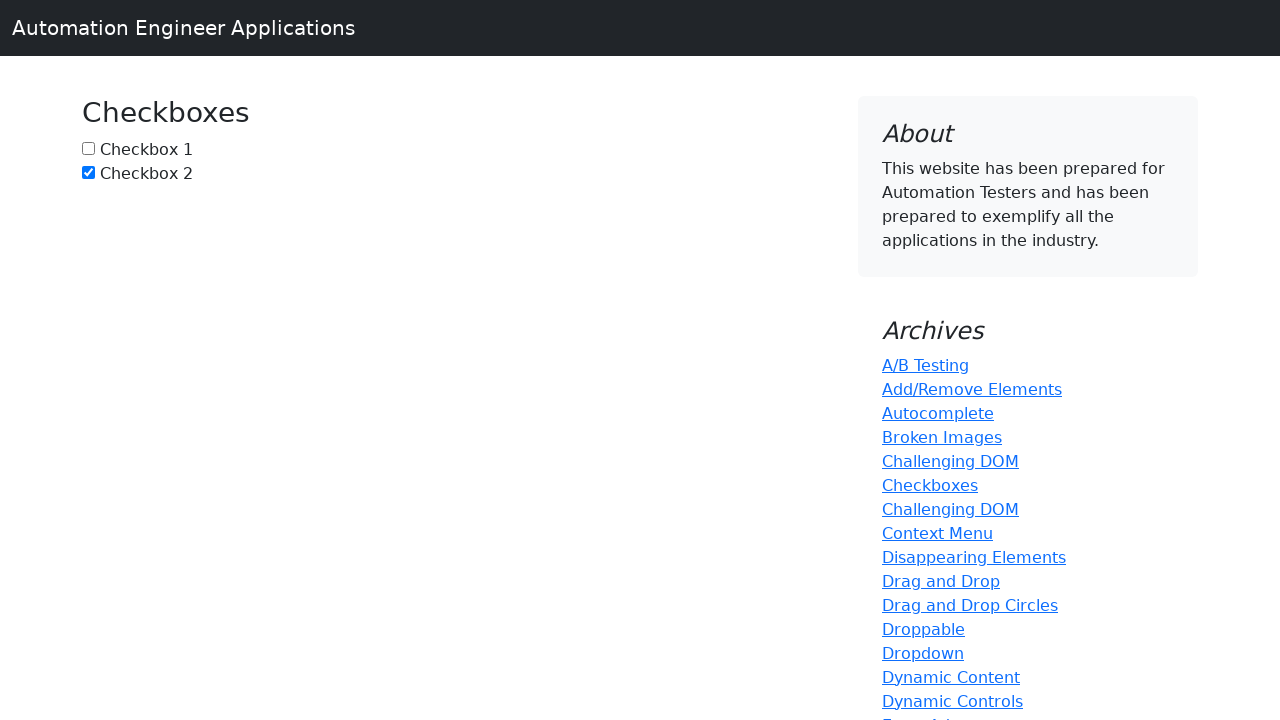

Navigated to checkbox test page
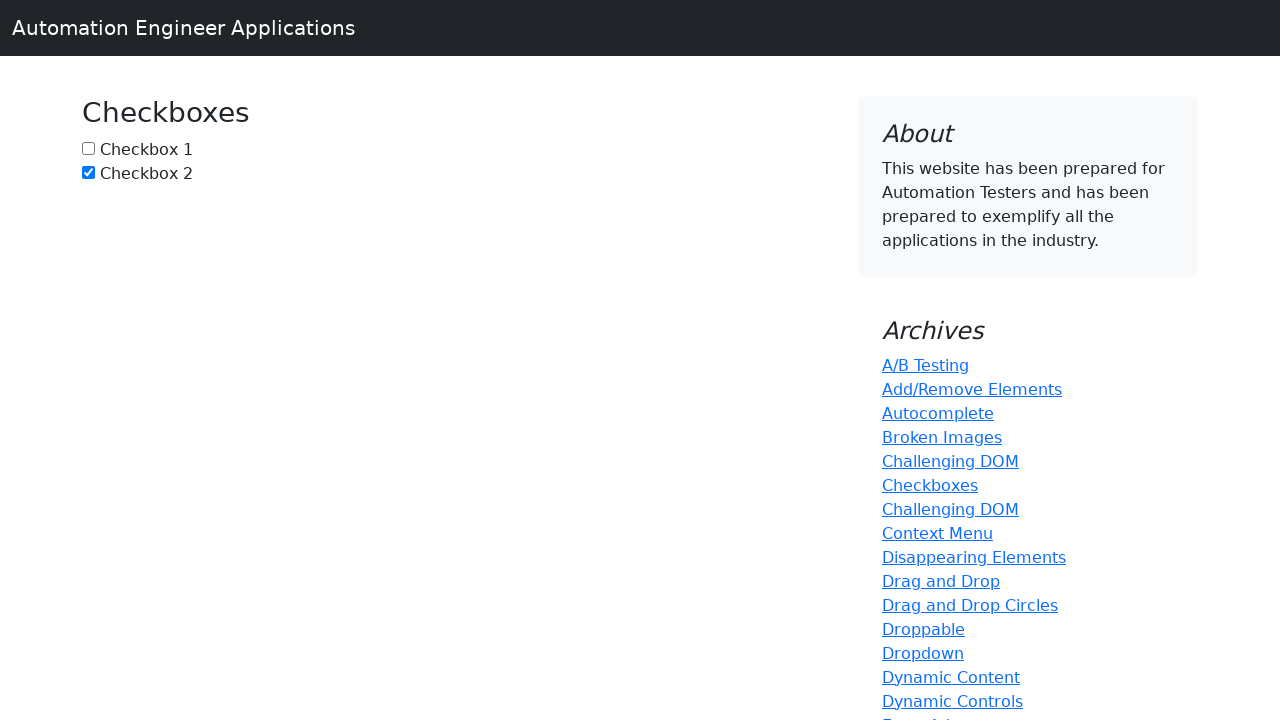

Located checkbox 1 element
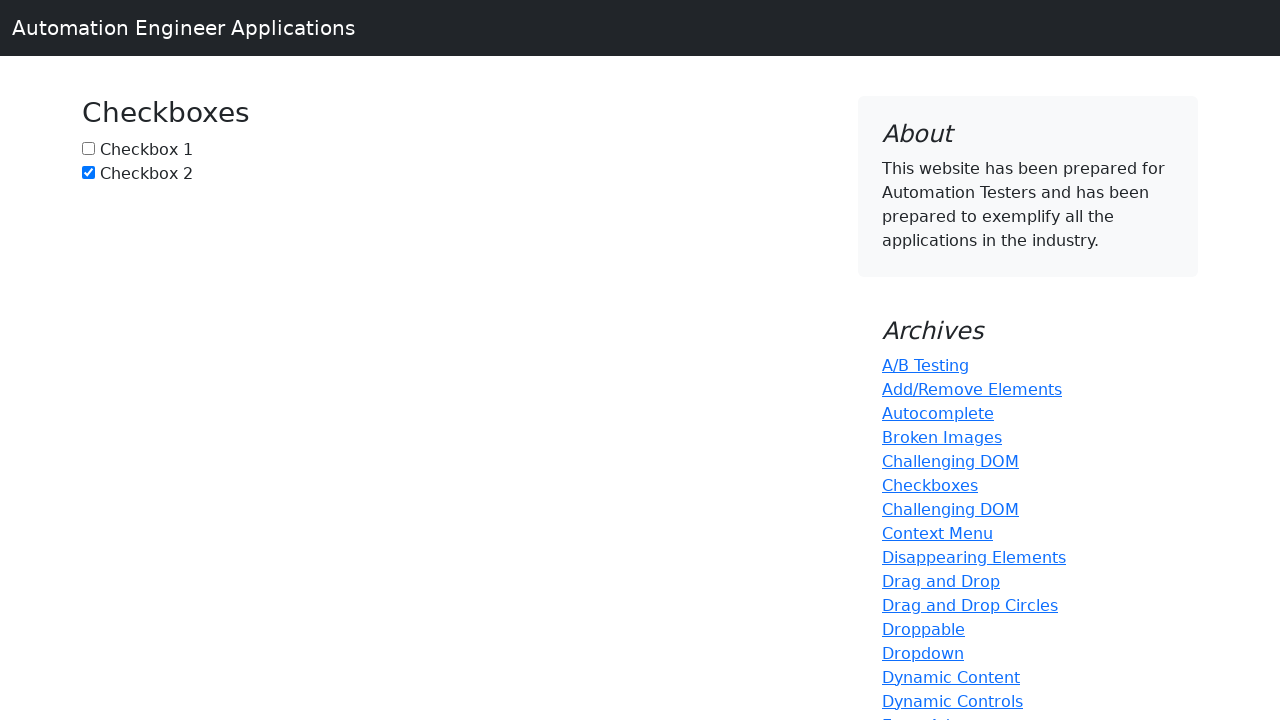

Checkbox 1 was not selected, clicked to check it at (88, 148) on #box1
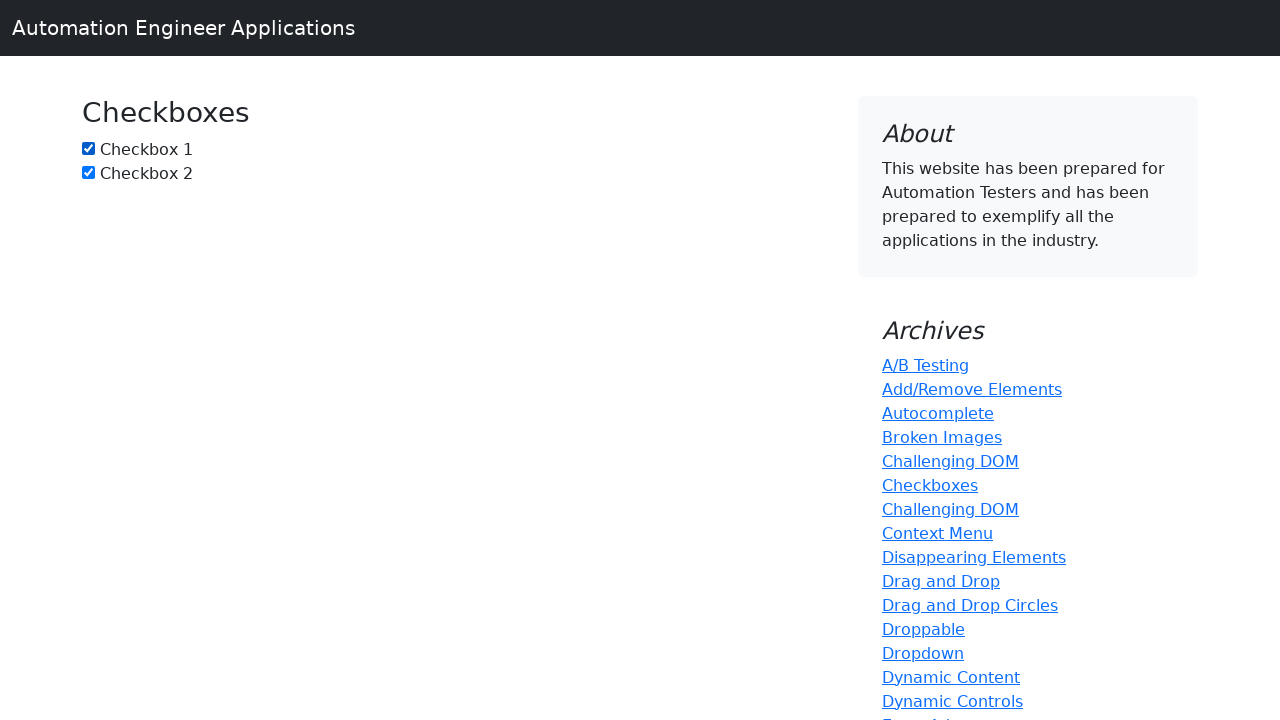

Located checkbox 2 element
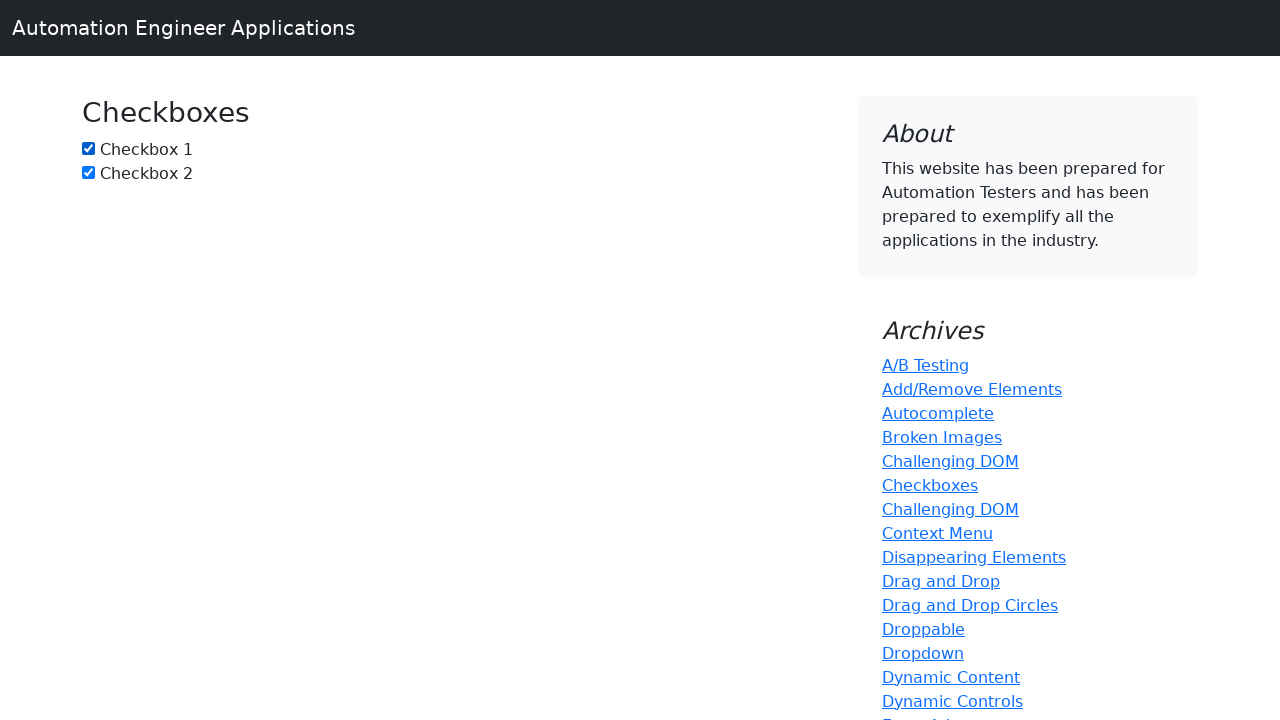

Checkbox 2 was already checked
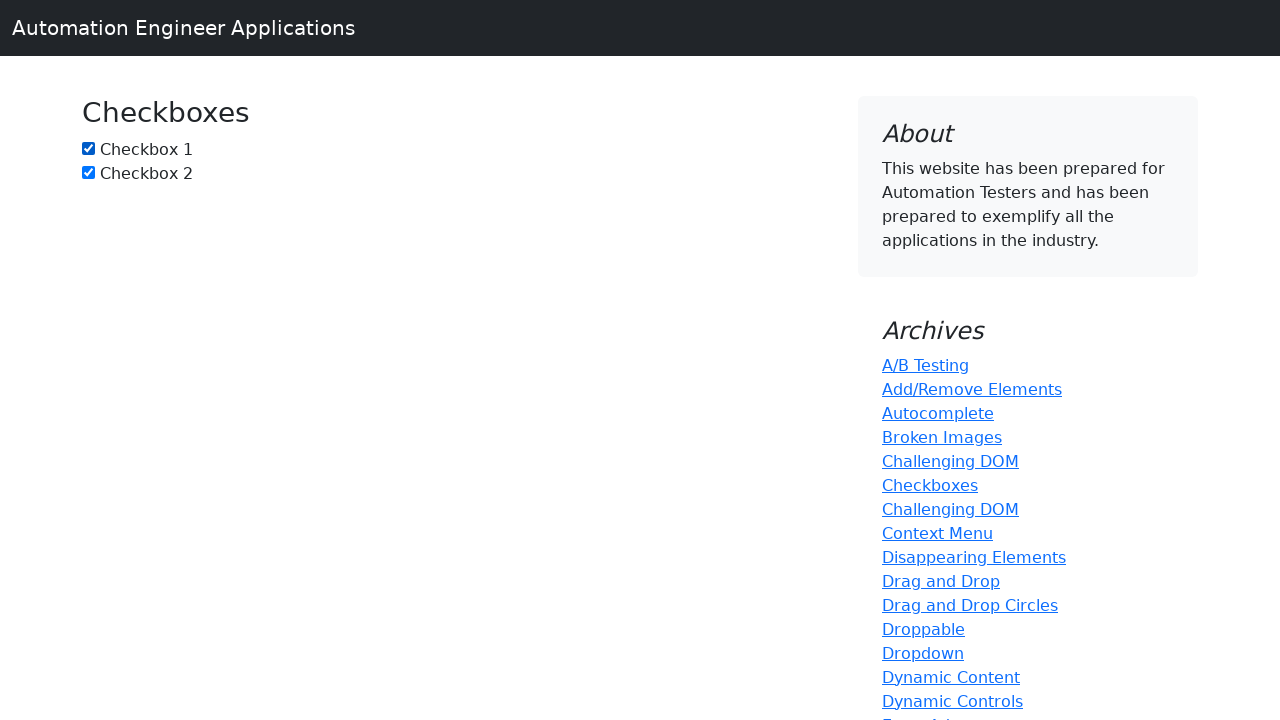

Verified that checkbox 1 is checked
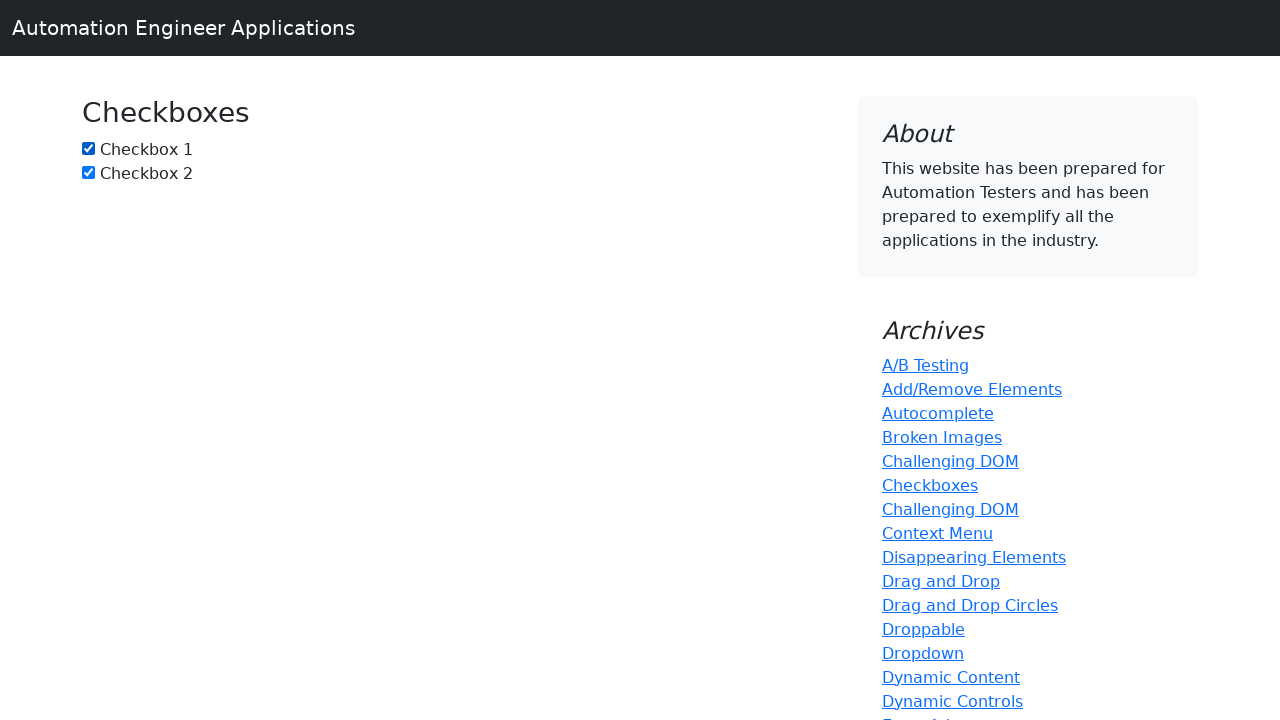

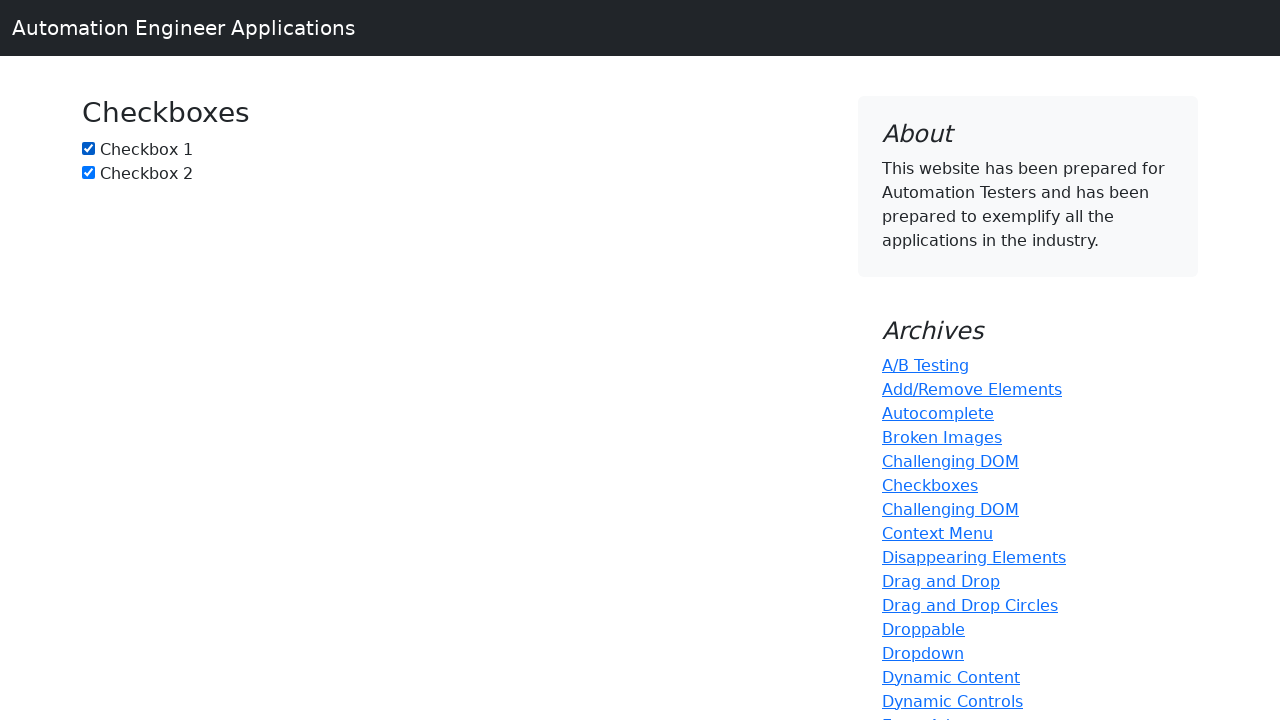